Tests explicit wait functionality by waiting for a link element to become clickable and then clicking it on a Selenium practice page.

Starting URL: http://seleniumautomationpractice.blogspot.com/2017/10/waitcommands.html

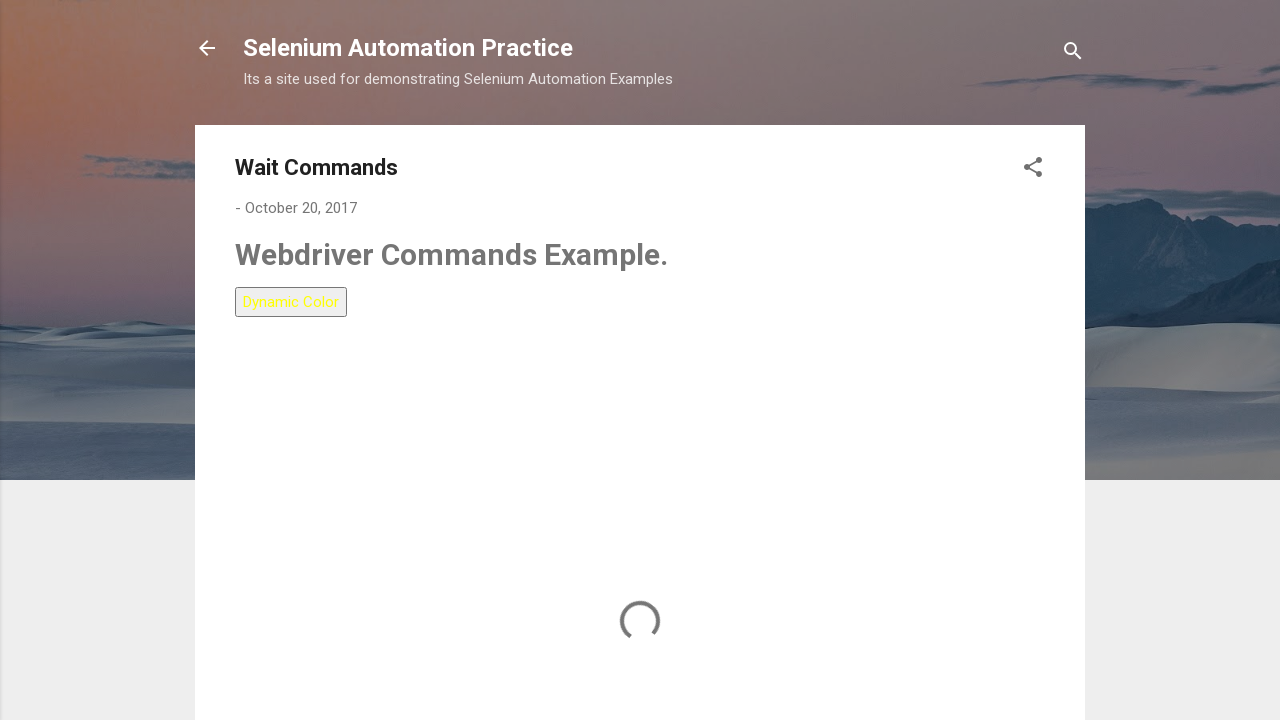

Navigated to Selenium automation practice page with wait commands
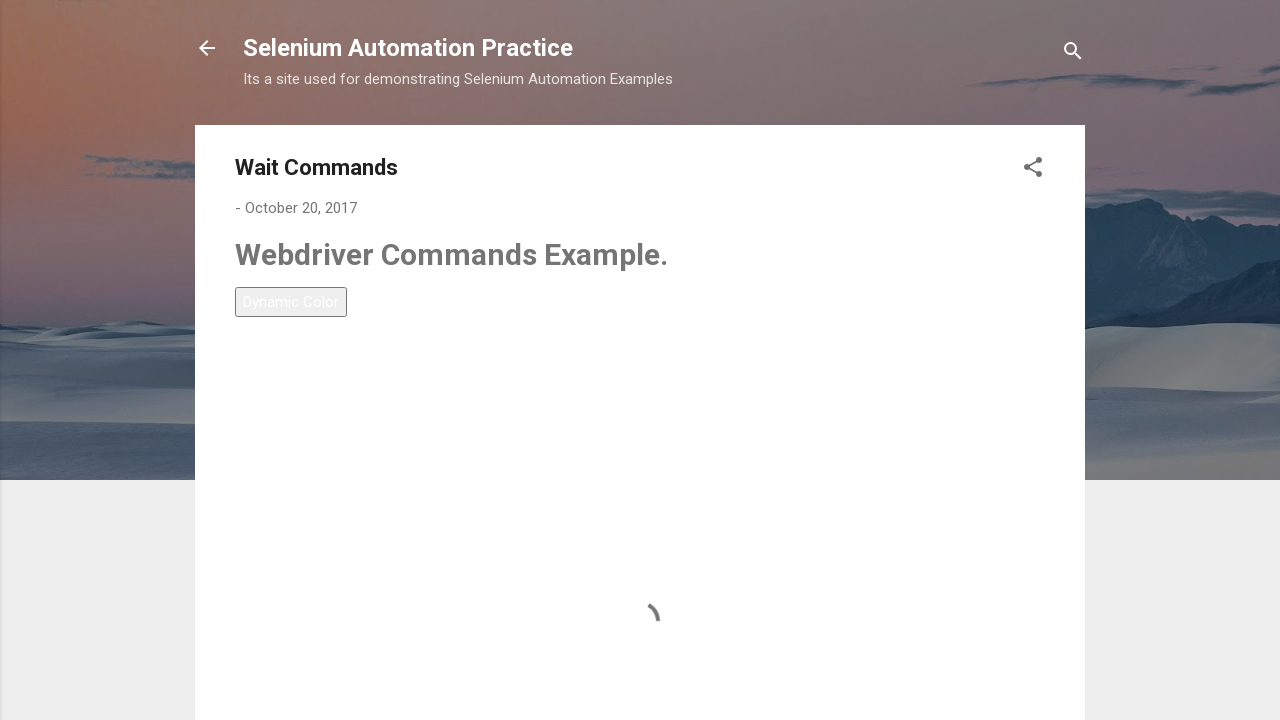

Clicked LinkText-5 link after it became clickable at (269, 443) on text=LinkText-5
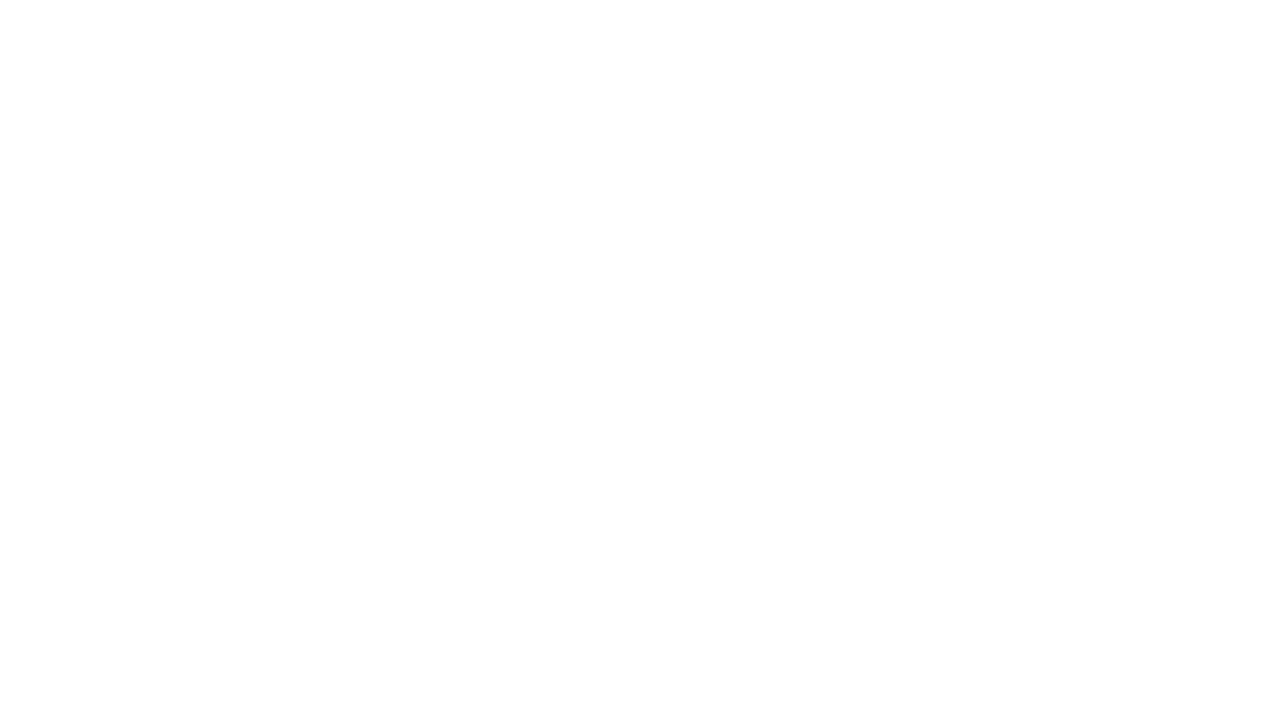

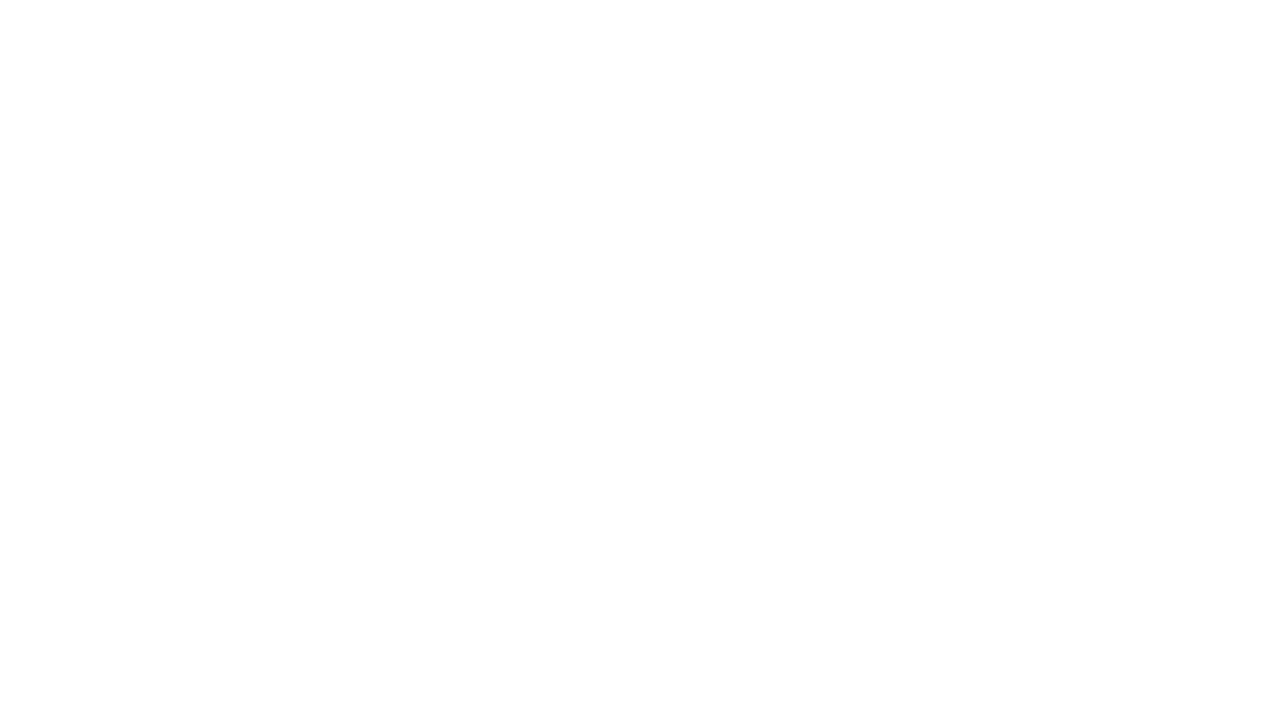